Tests slider interaction by using arrow keys to change the slider value

Starting URL: https://bonigarcia.dev/selenium-webdriver-java/web-form.html

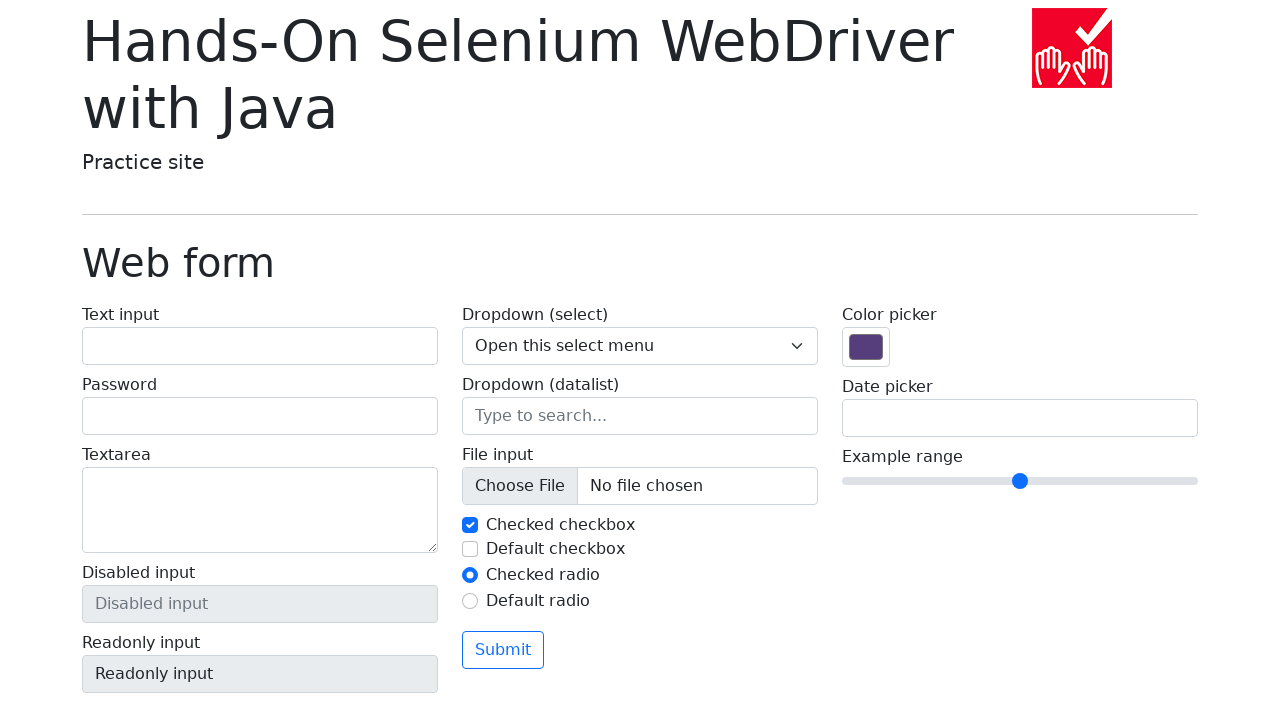

Navigated to web form page
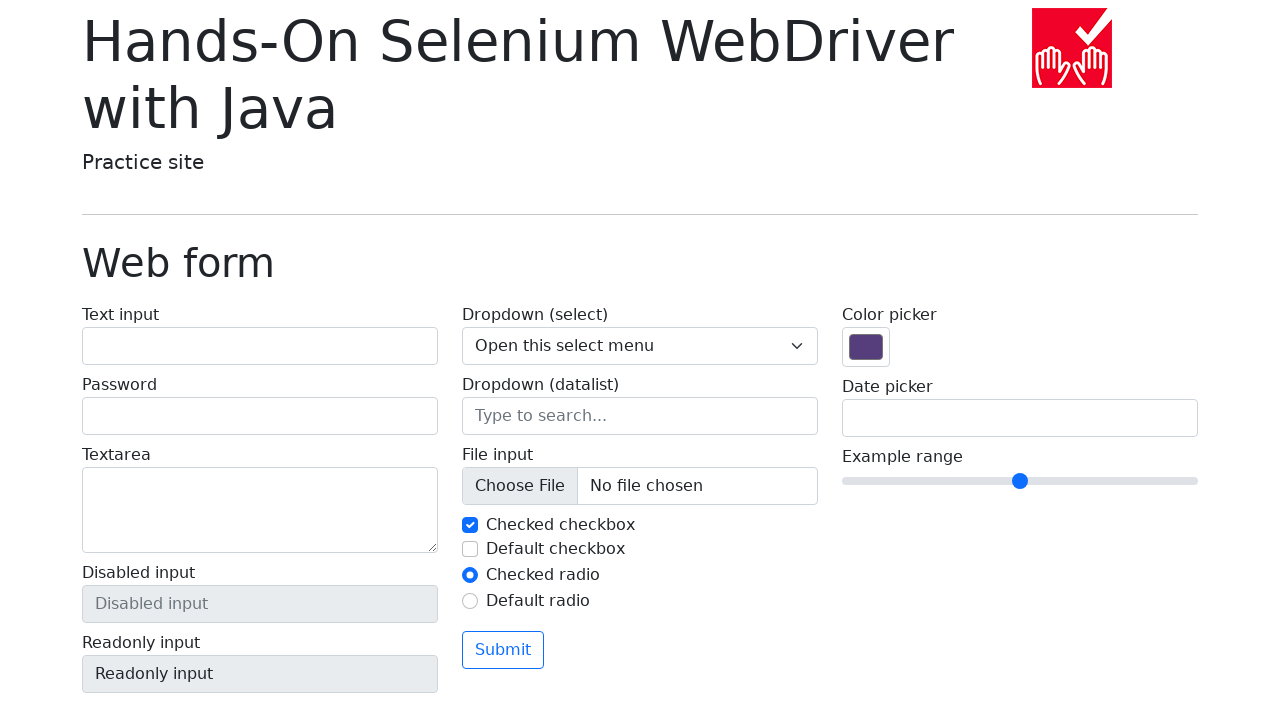

Focused on the slider input element on input[name='my-range']
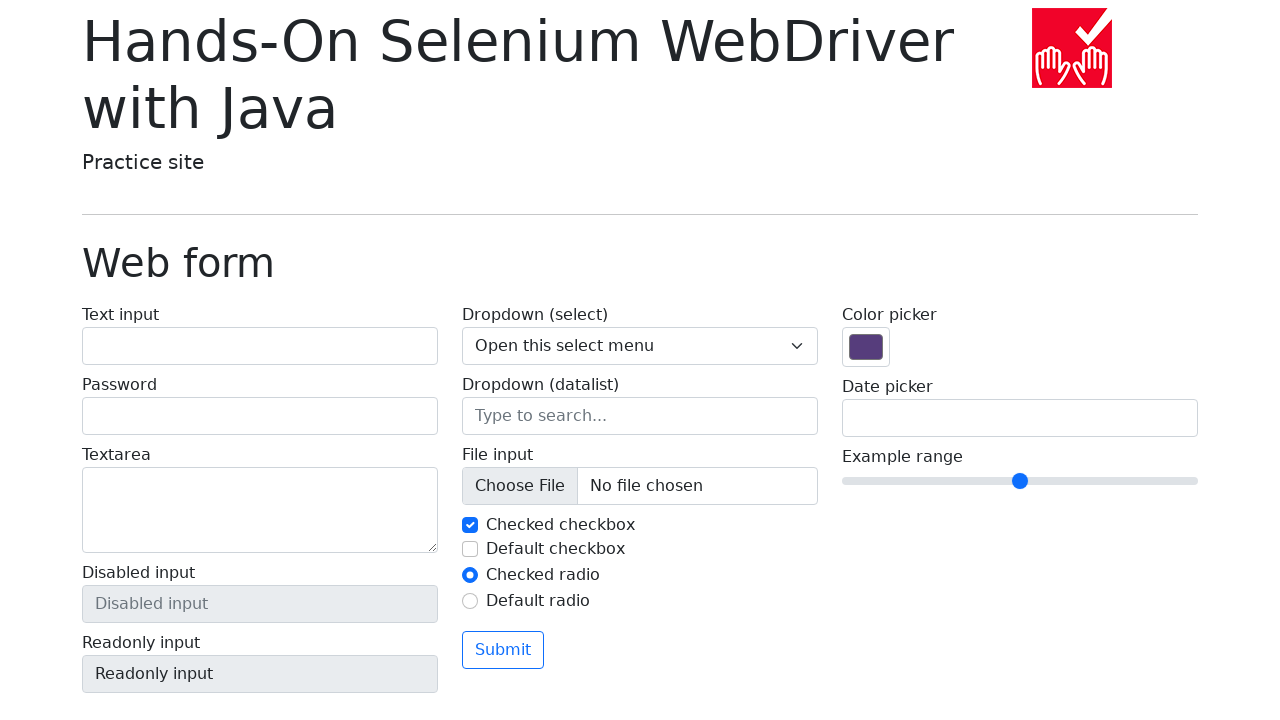

Pressed ArrowRight to increase slider value (press 1 of 5)
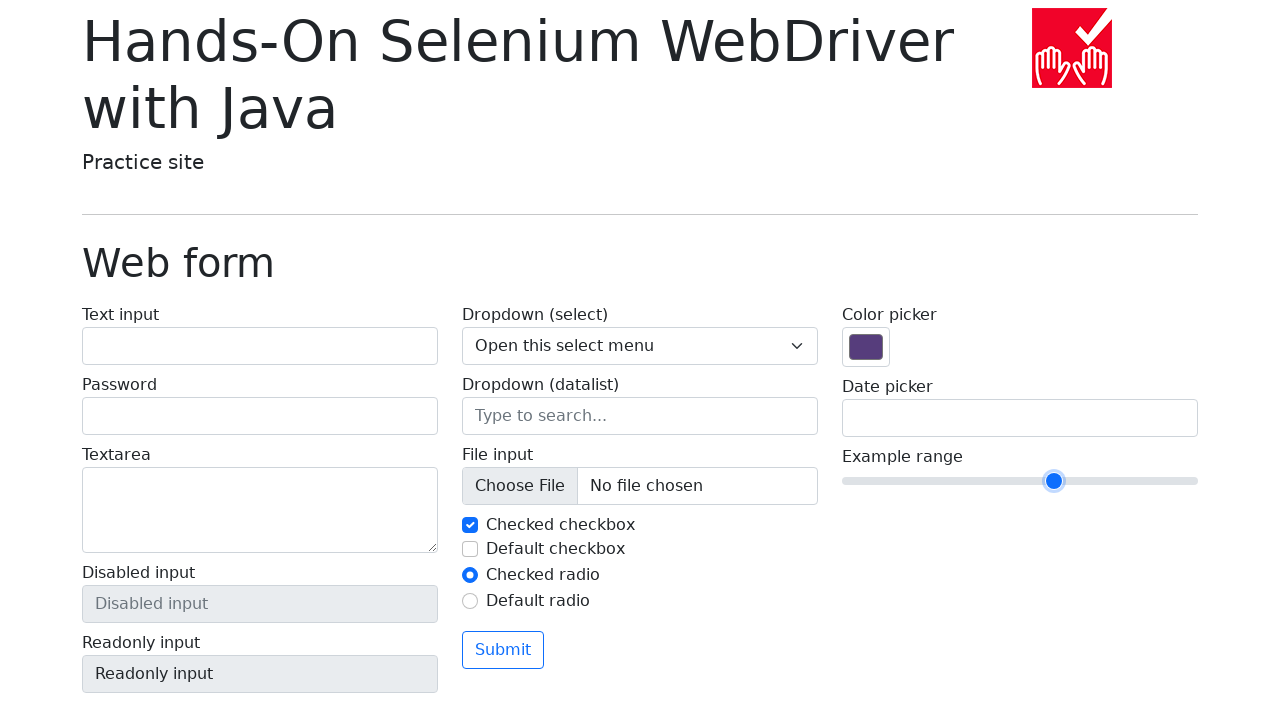

Pressed ArrowRight to increase slider value (press 2 of 5)
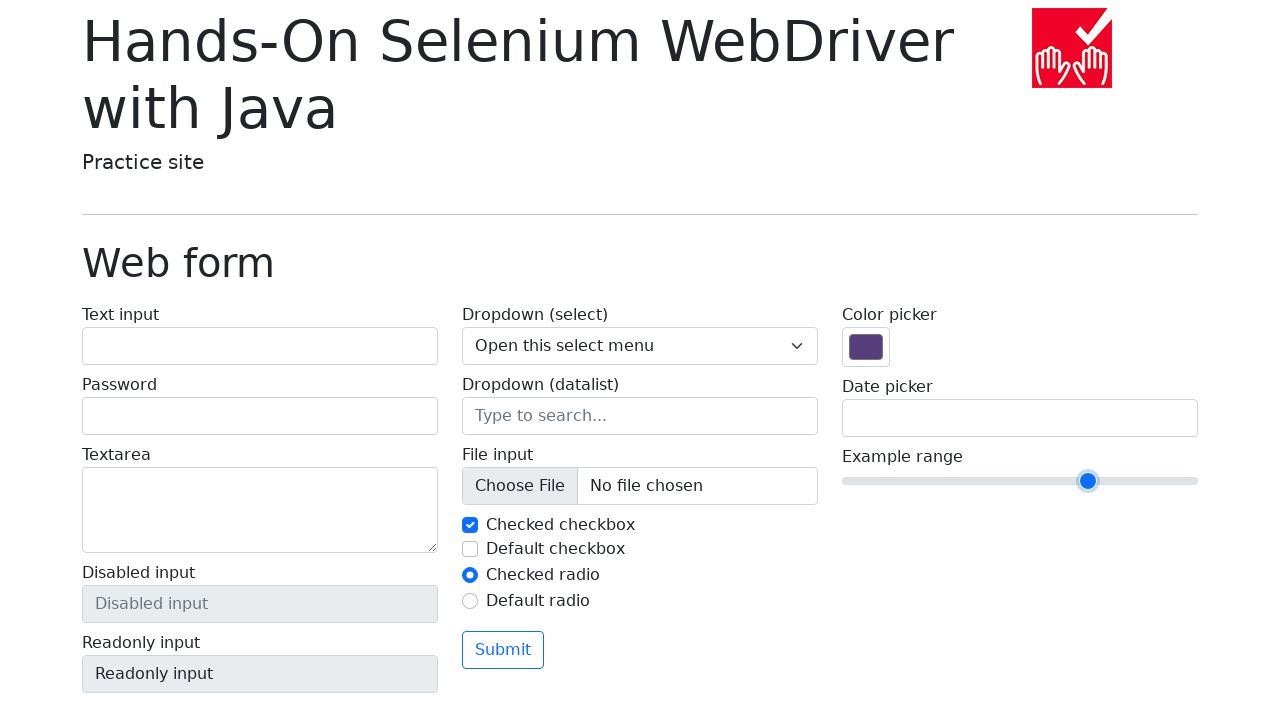

Pressed ArrowRight to increase slider value (press 3 of 5)
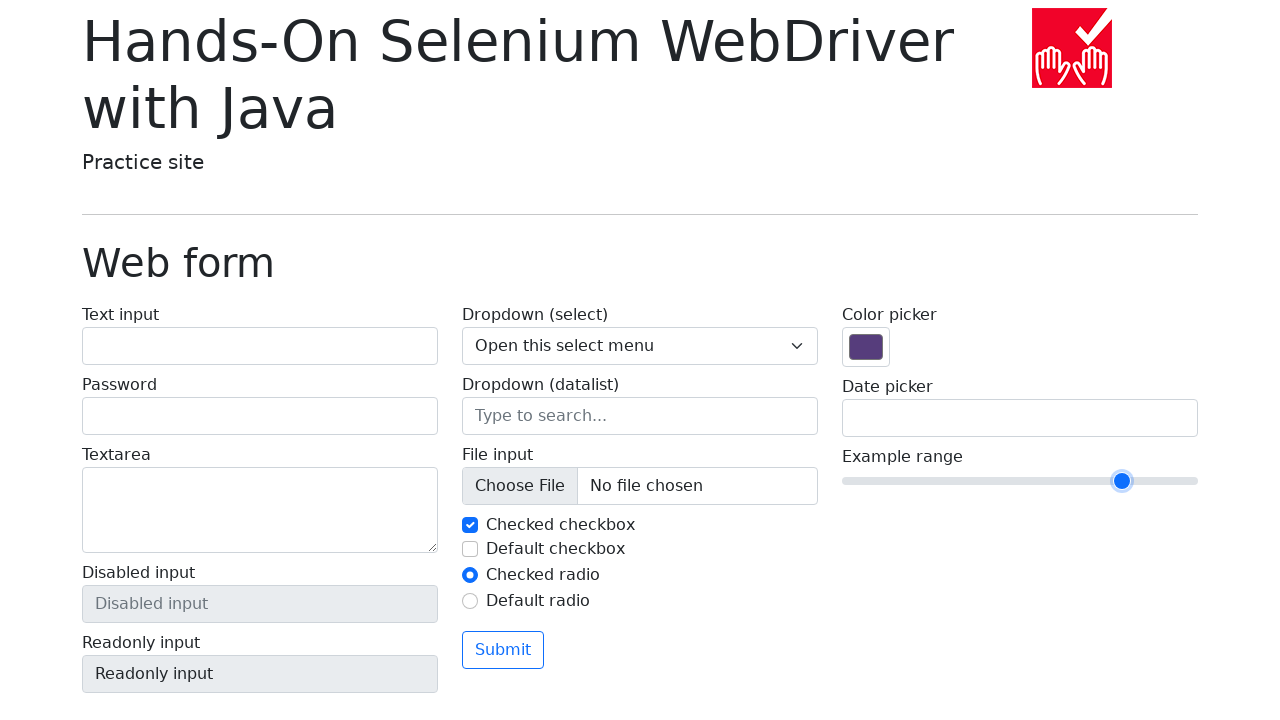

Pressed ArrowRight to increase slider value (press 4 of 5)
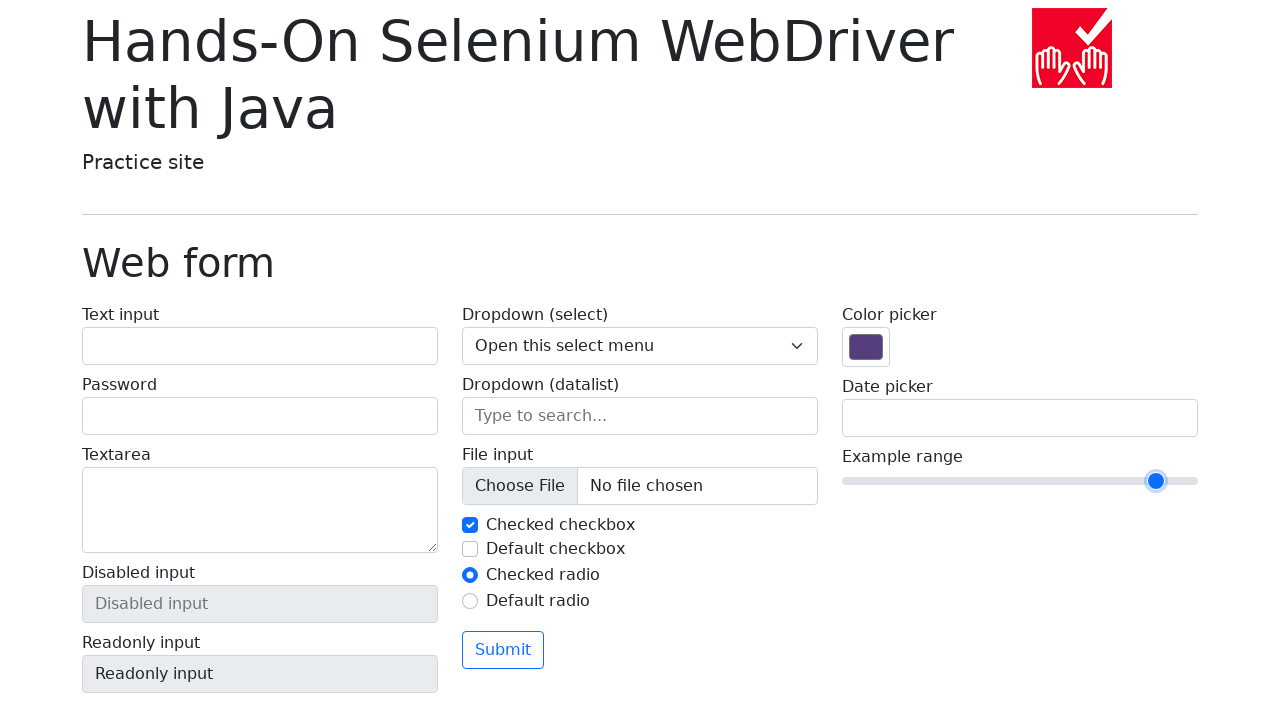

Pressed ArrowRight to increase slider value (press 5 of 5)
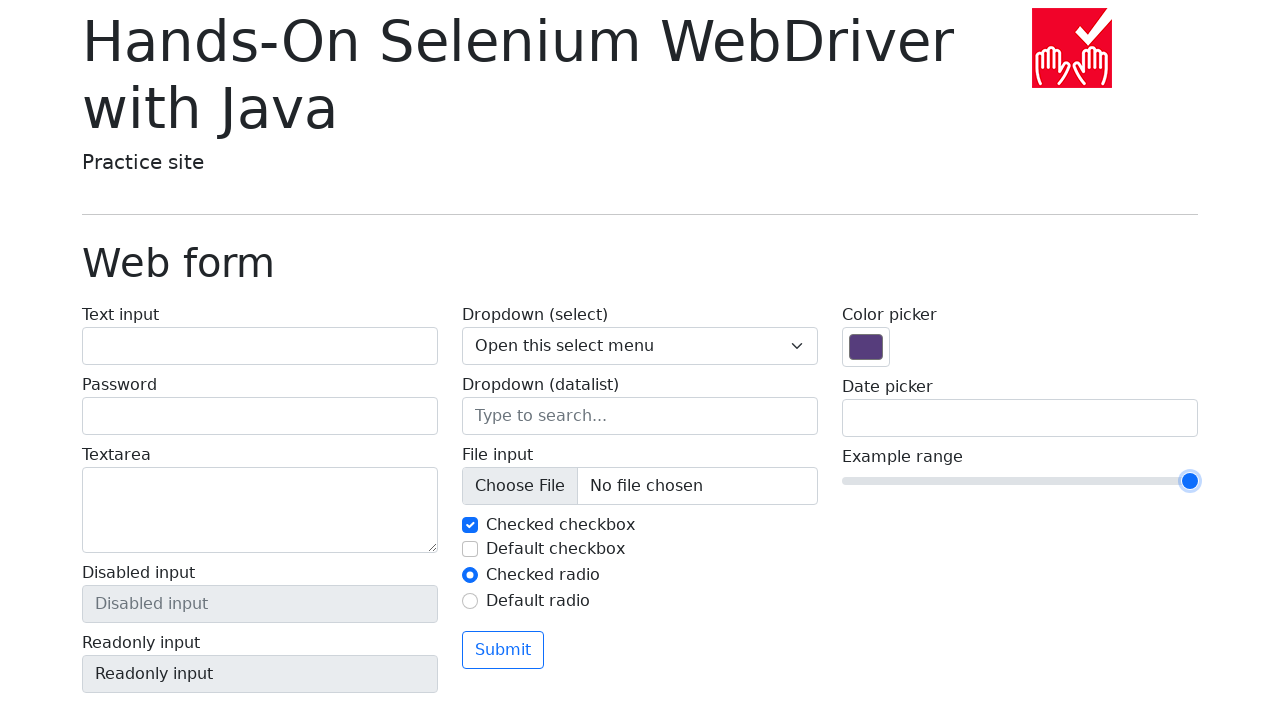

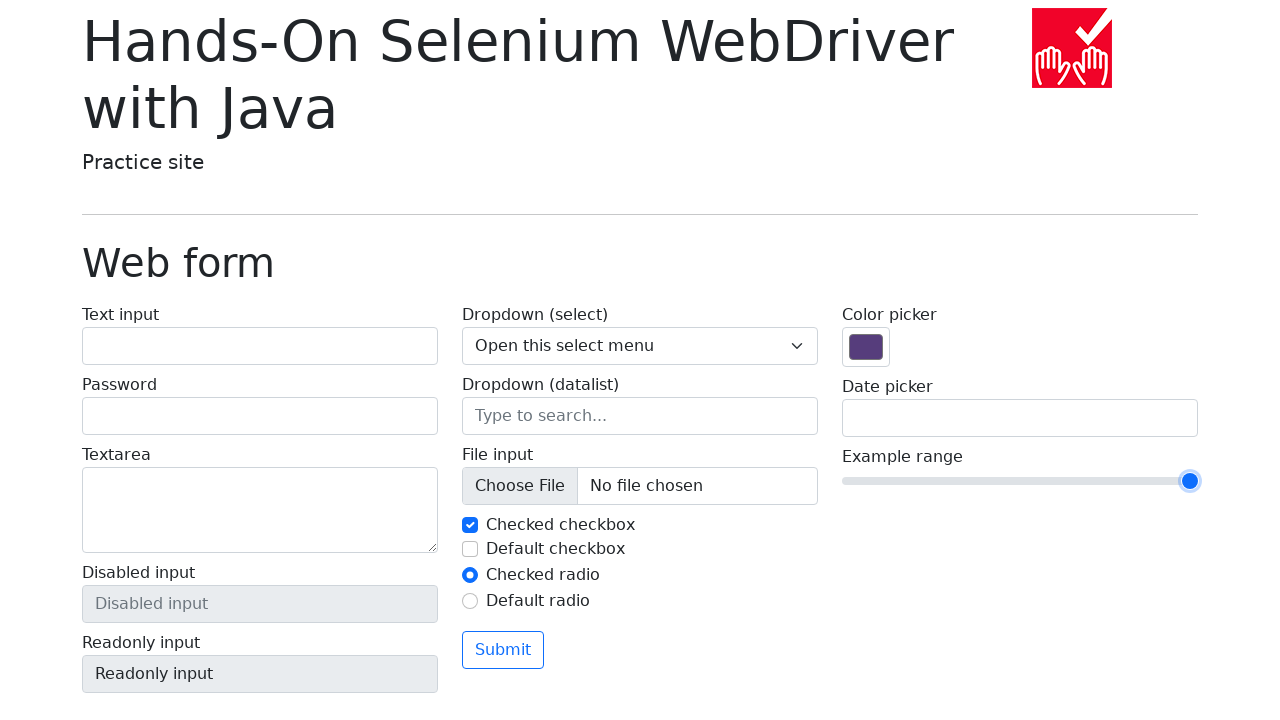